Tests microphone permission handling by navigating to permission.site and clicking the microphone button with default/ask permission settings

Starting URL: https://permission.site/

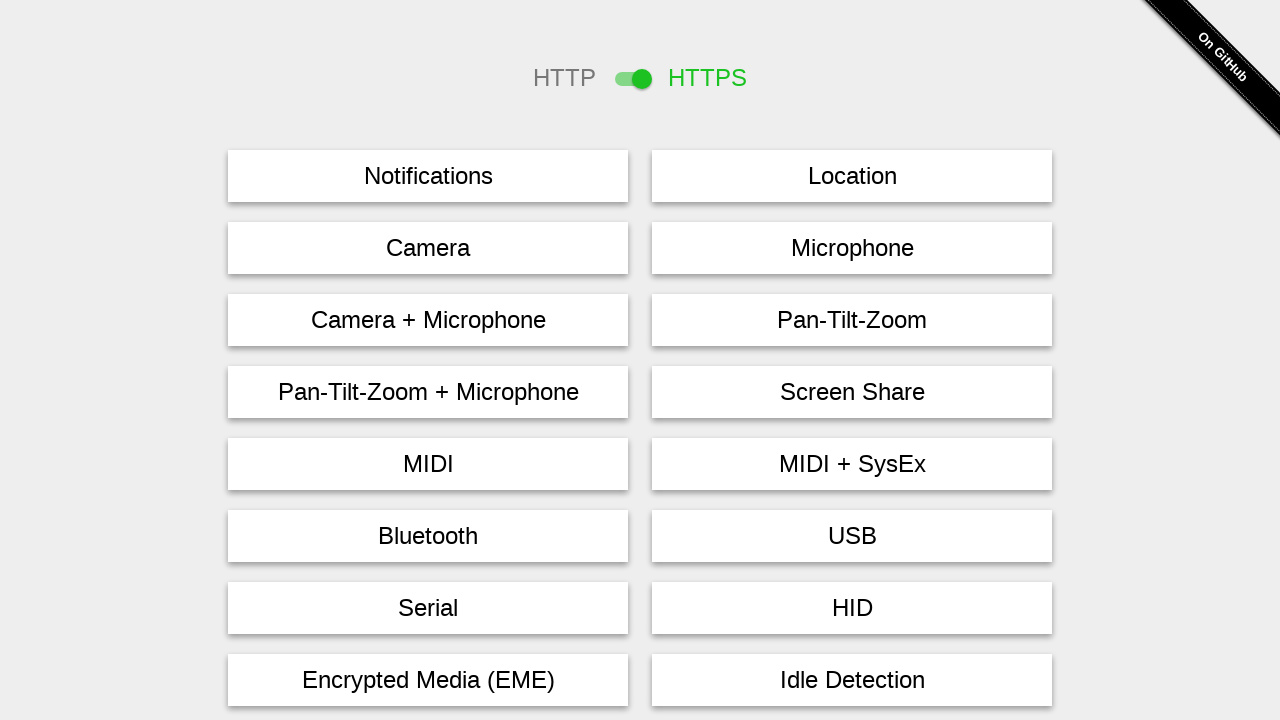

Clicked microphone permission button at (852, 248) on #microphone
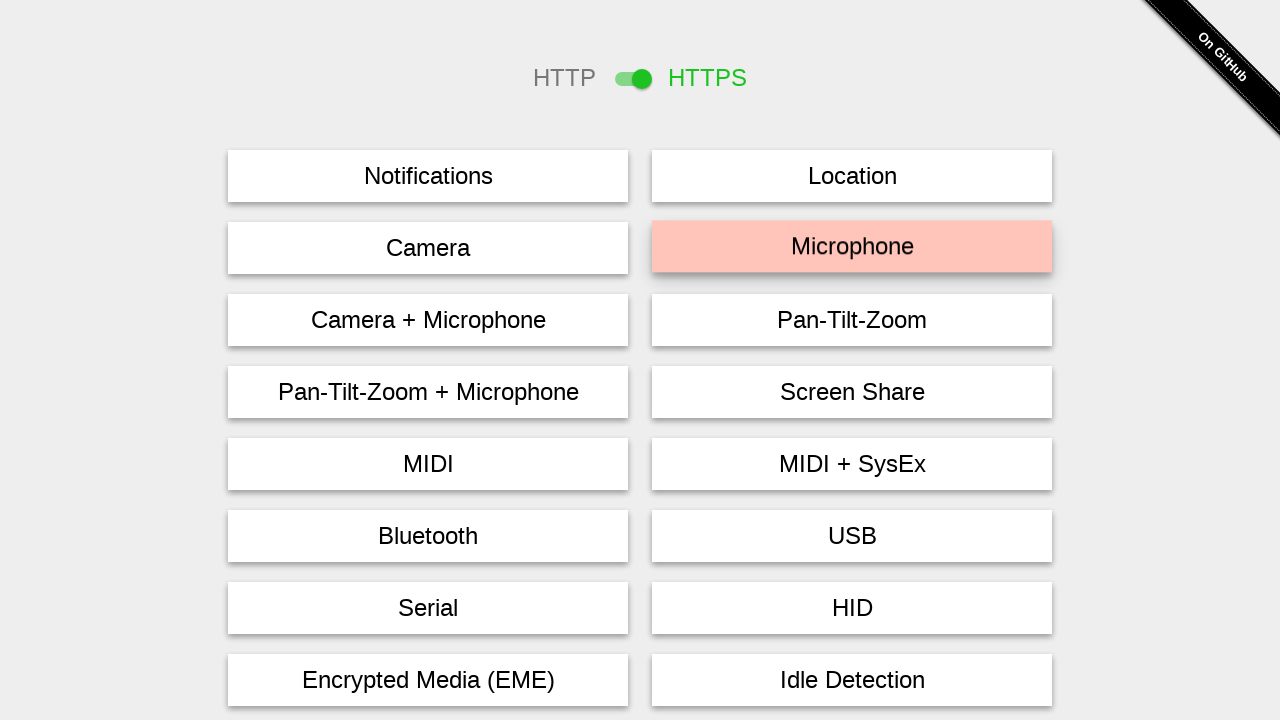

Waited for microphone permission dialog to complete
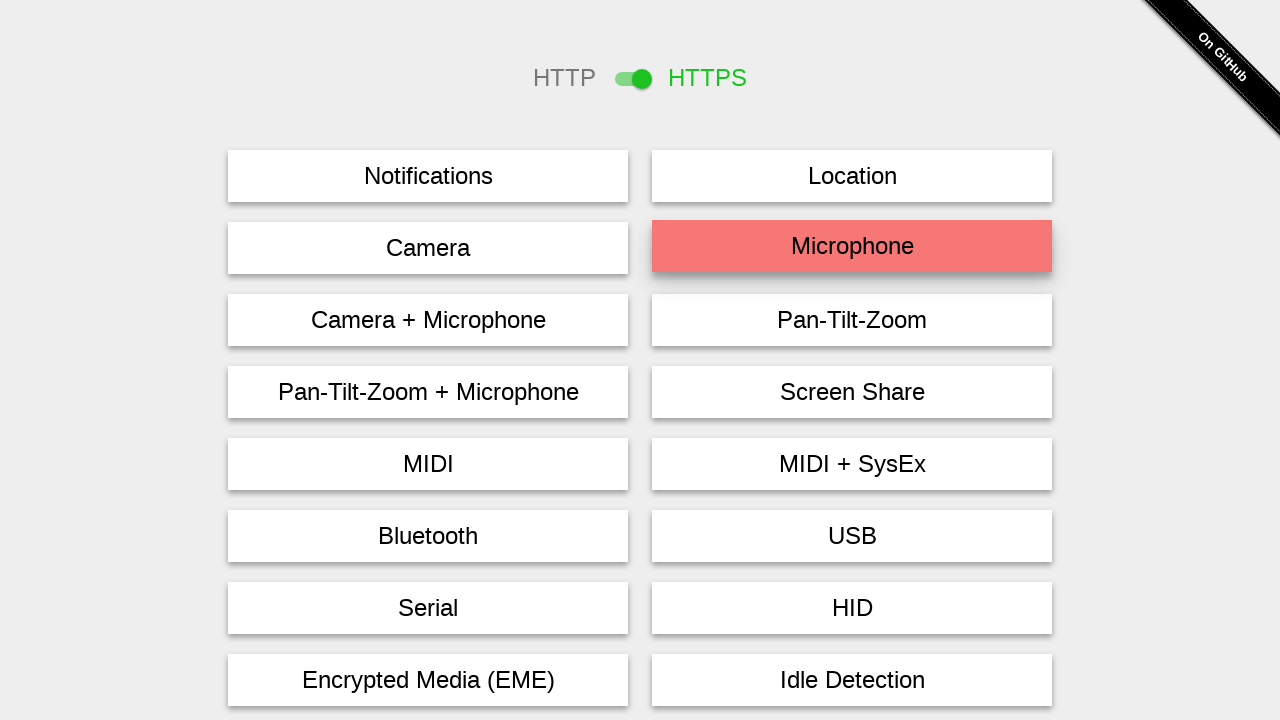

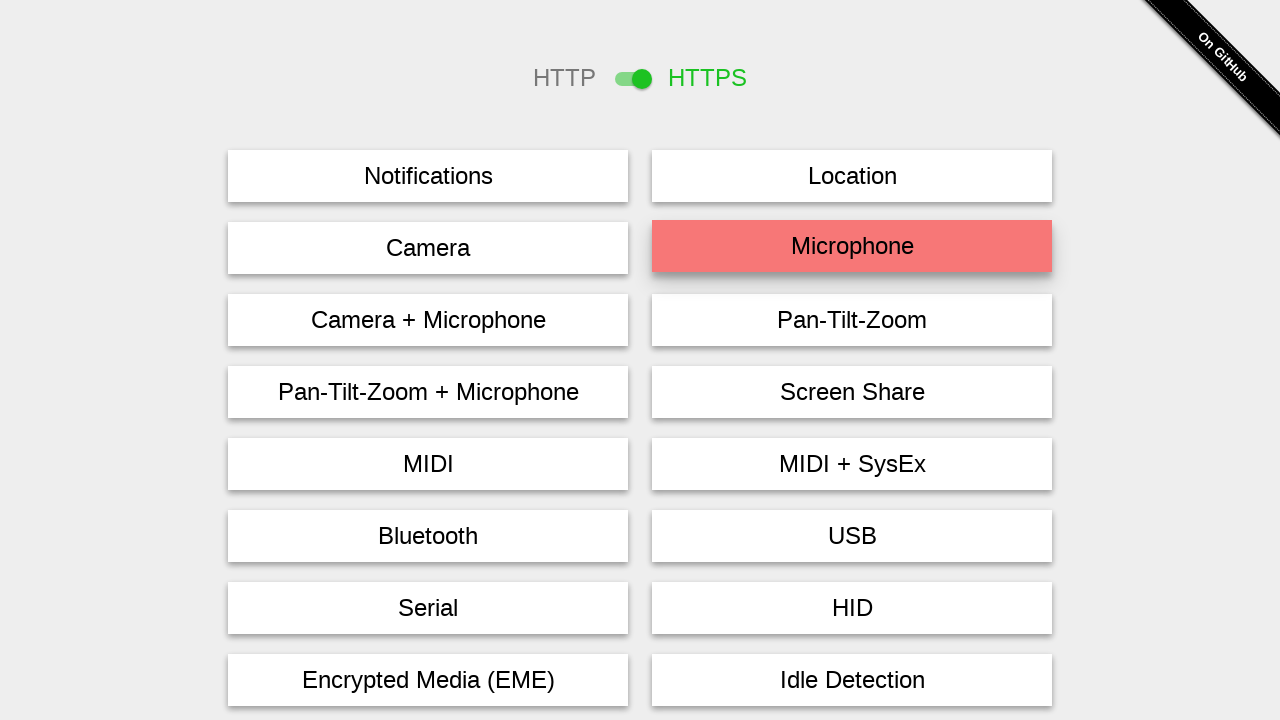